Tests dynamic control removal and addition by clicking Remove button, verifying "It's gone!" message appears, then clicking Add button and verifying the message element is displayed.

Starting URL: https://the-internet.herokuapp.com/dynamic_controls

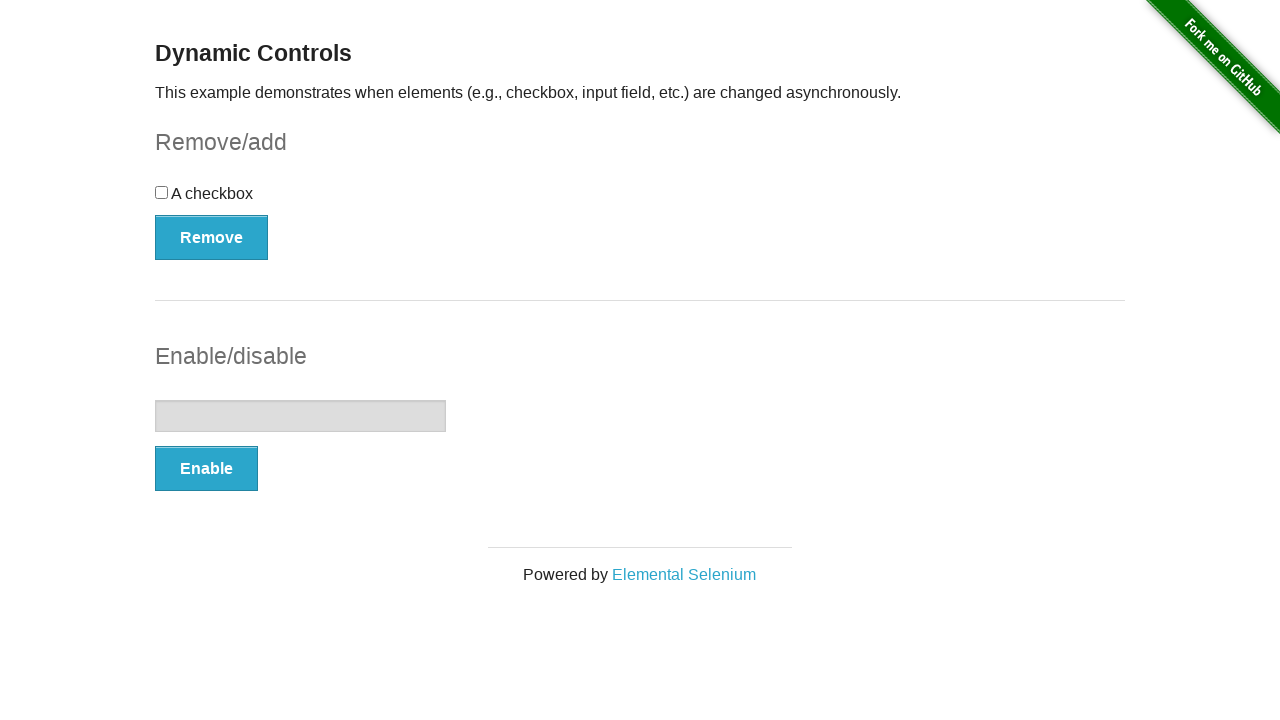

Navigated to dynamic controls page
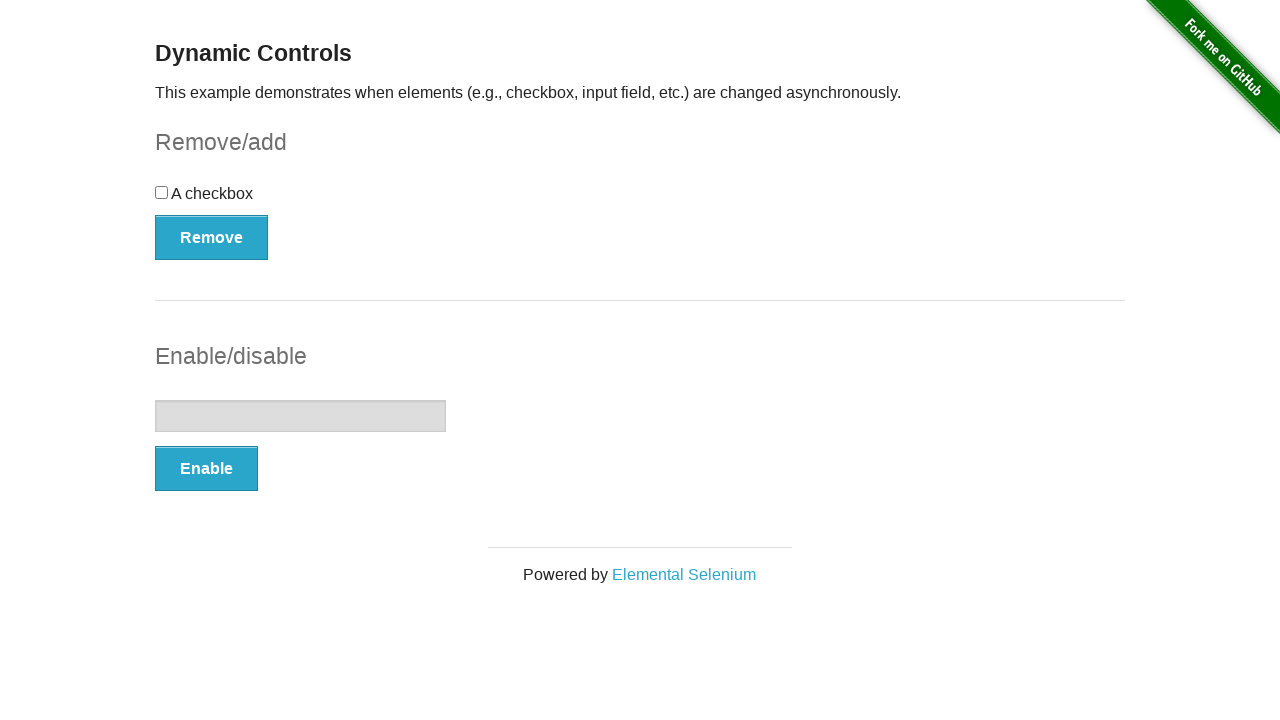

Clicked Remove button at (212, 237) on xpath=//*[text()='Remove']
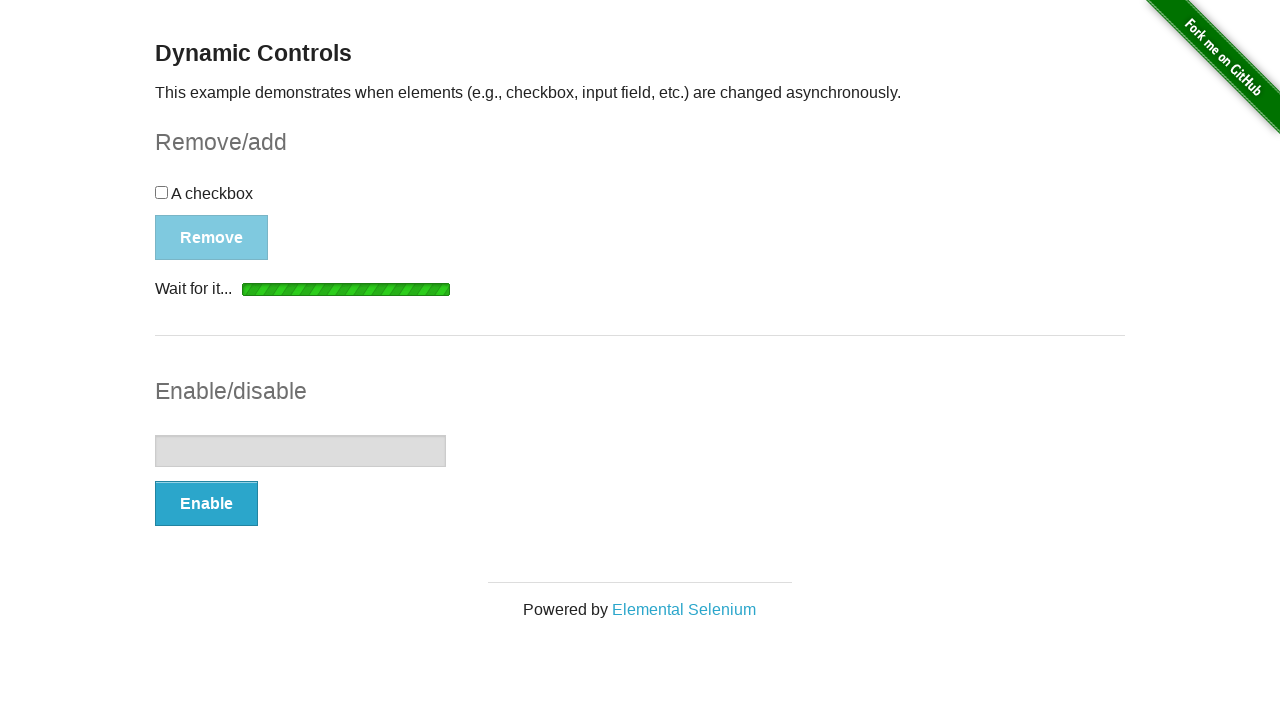

Waited for 'It's gone!' message to appear
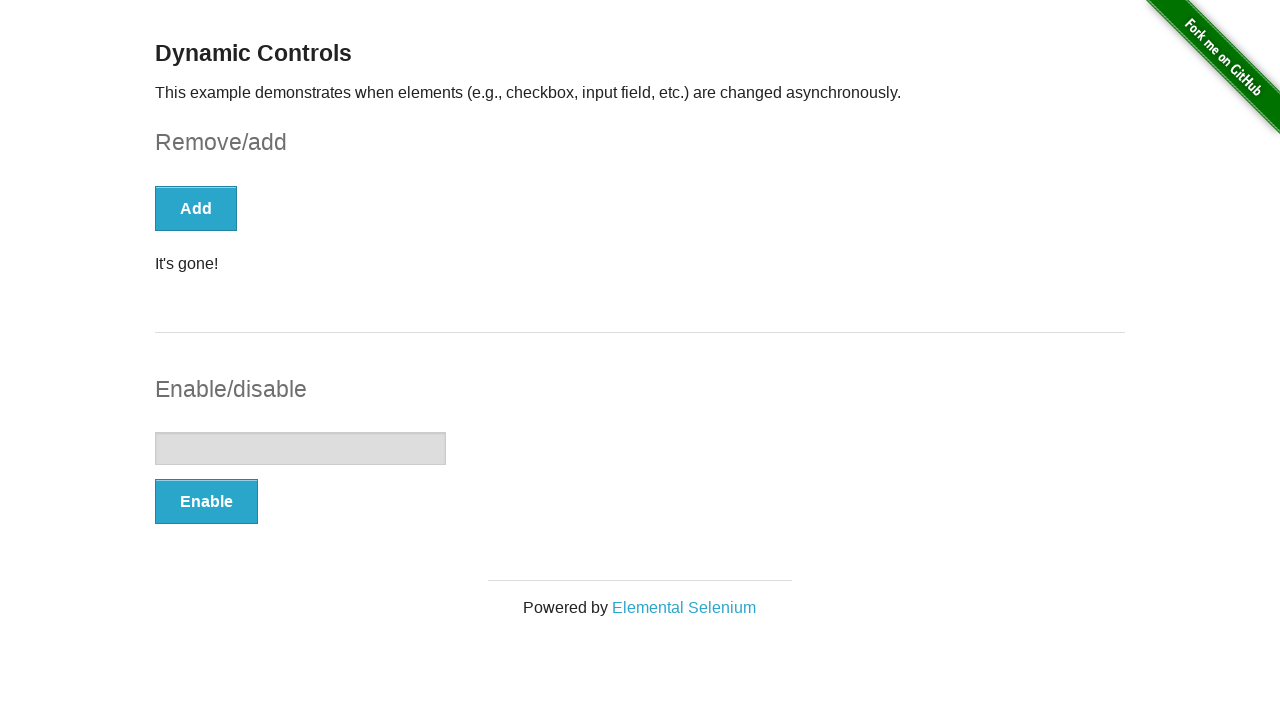

Verified 'It's gone!' message is visible
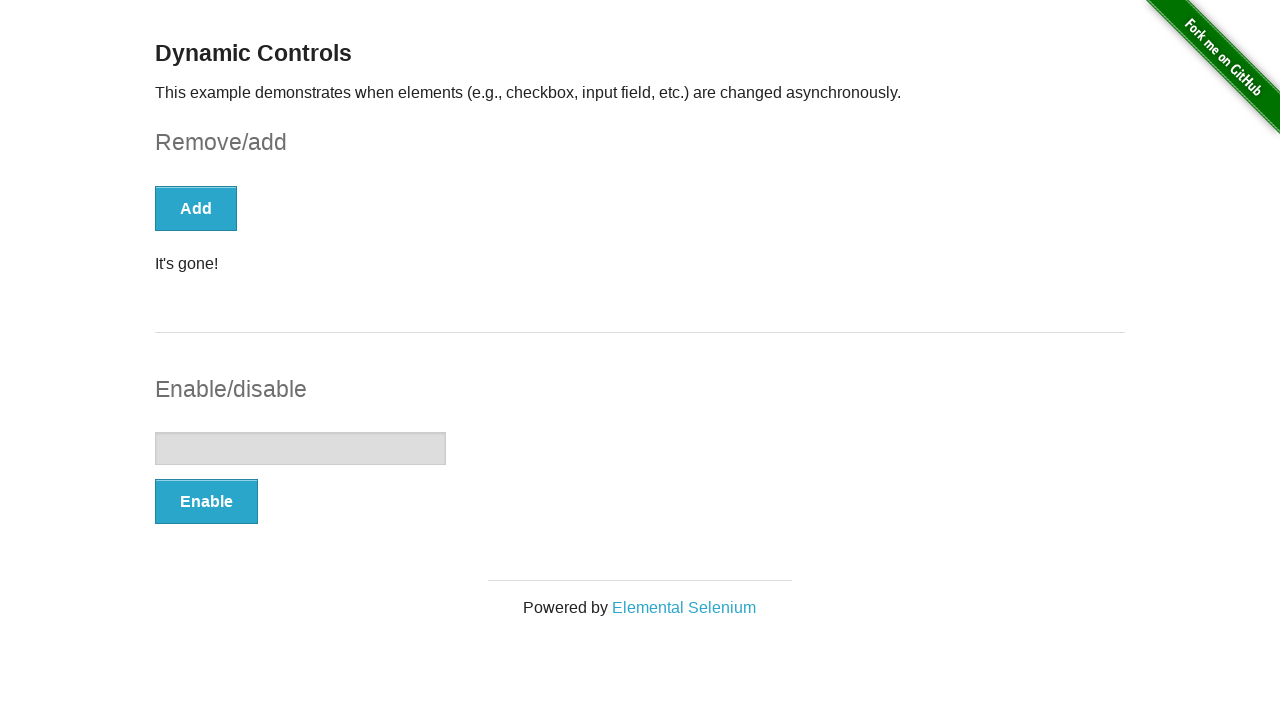

Clicked Add button at (196, 208) on xpath=//*[text()='Add']
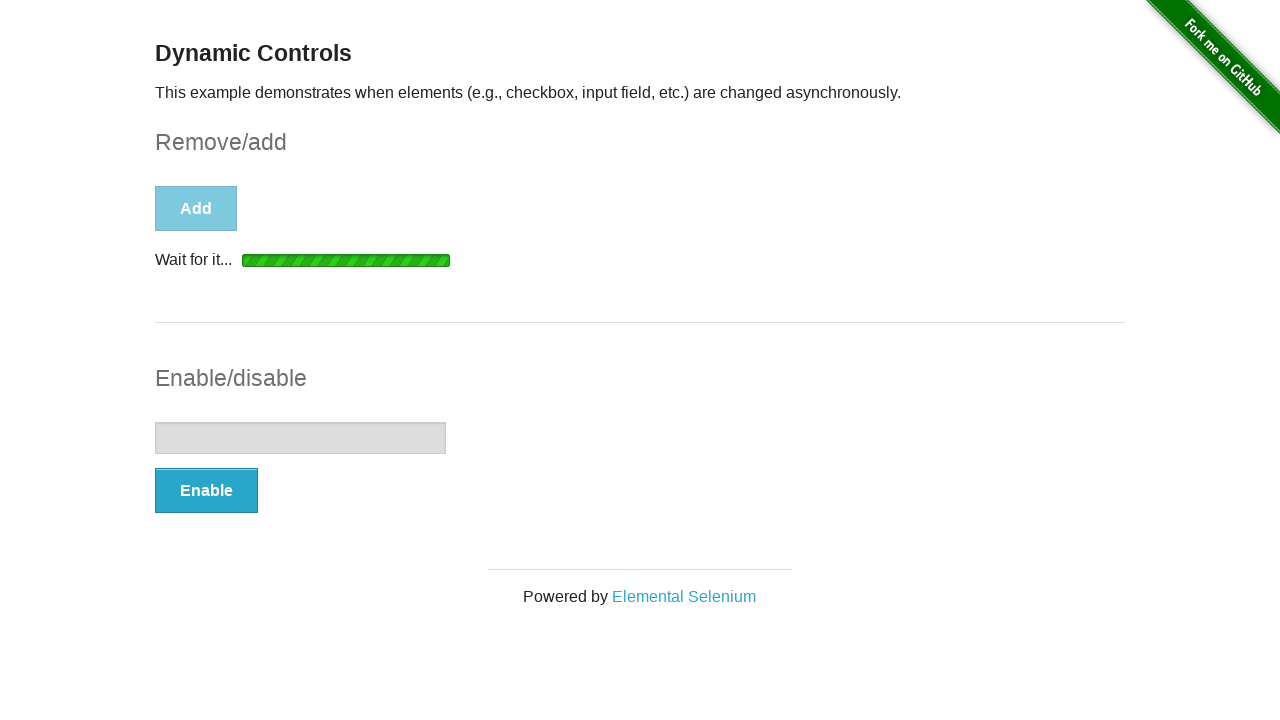

Waited for message element to appear
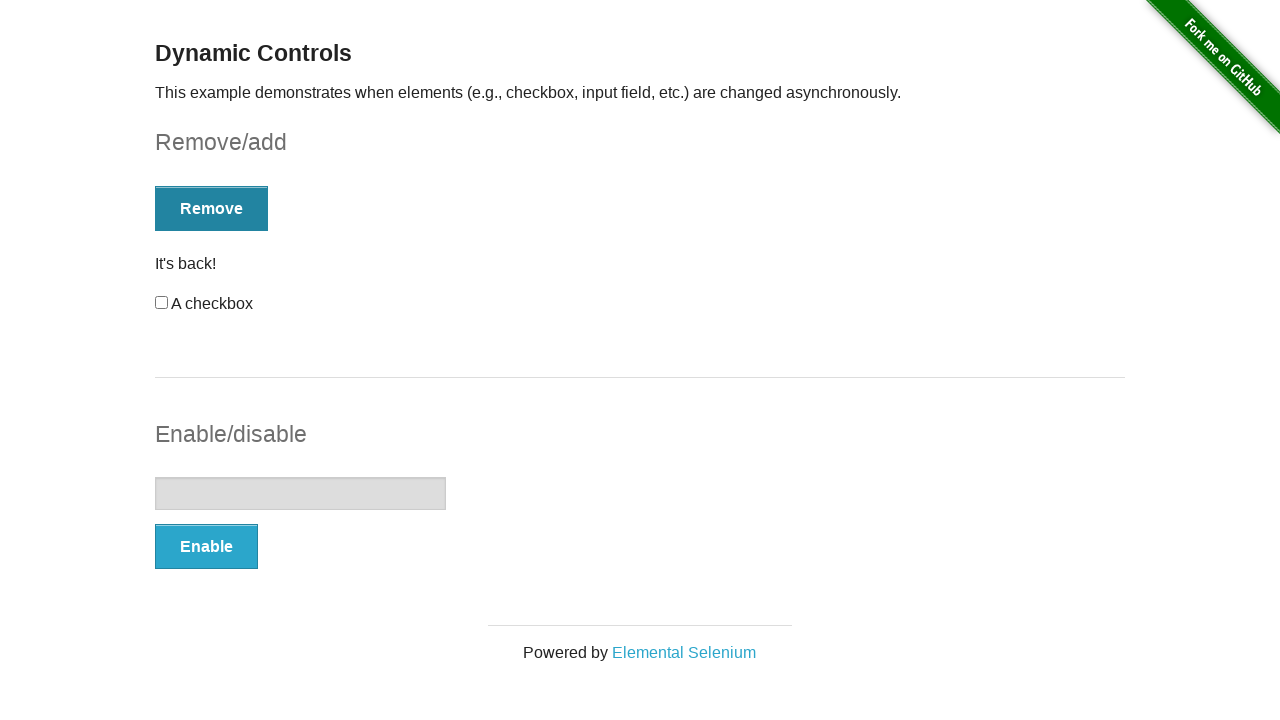

Verified message element is visible
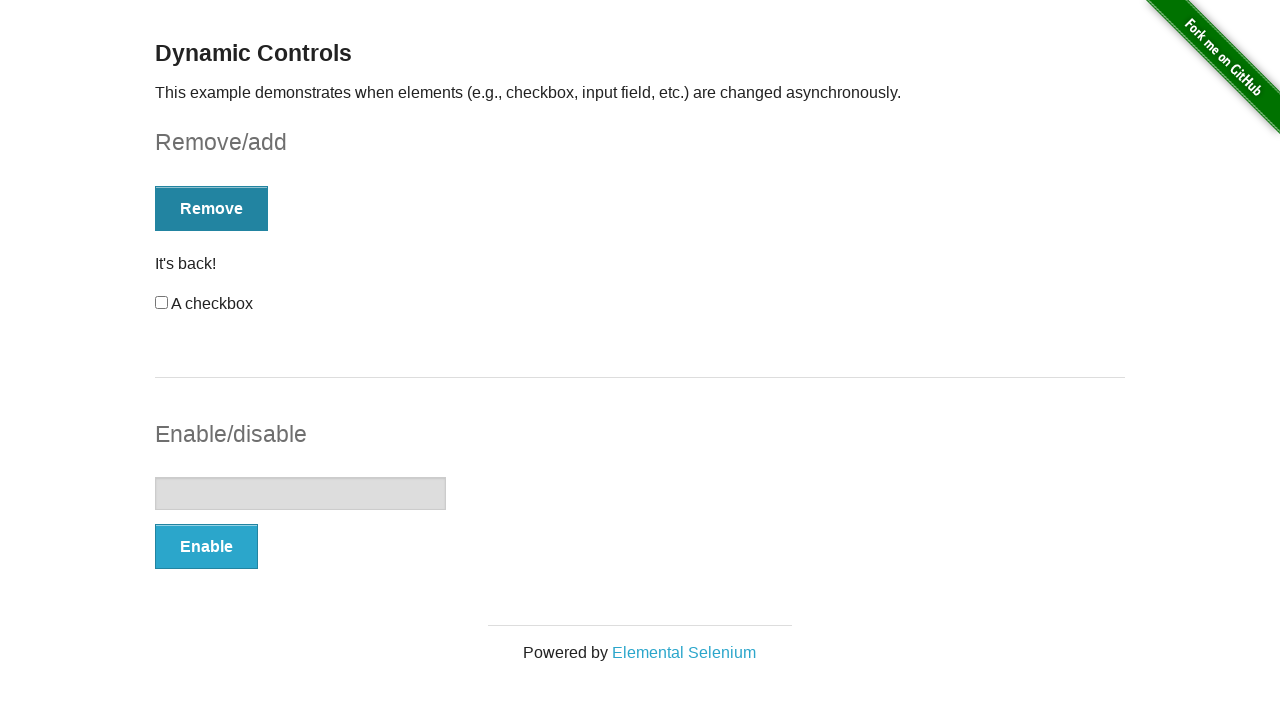

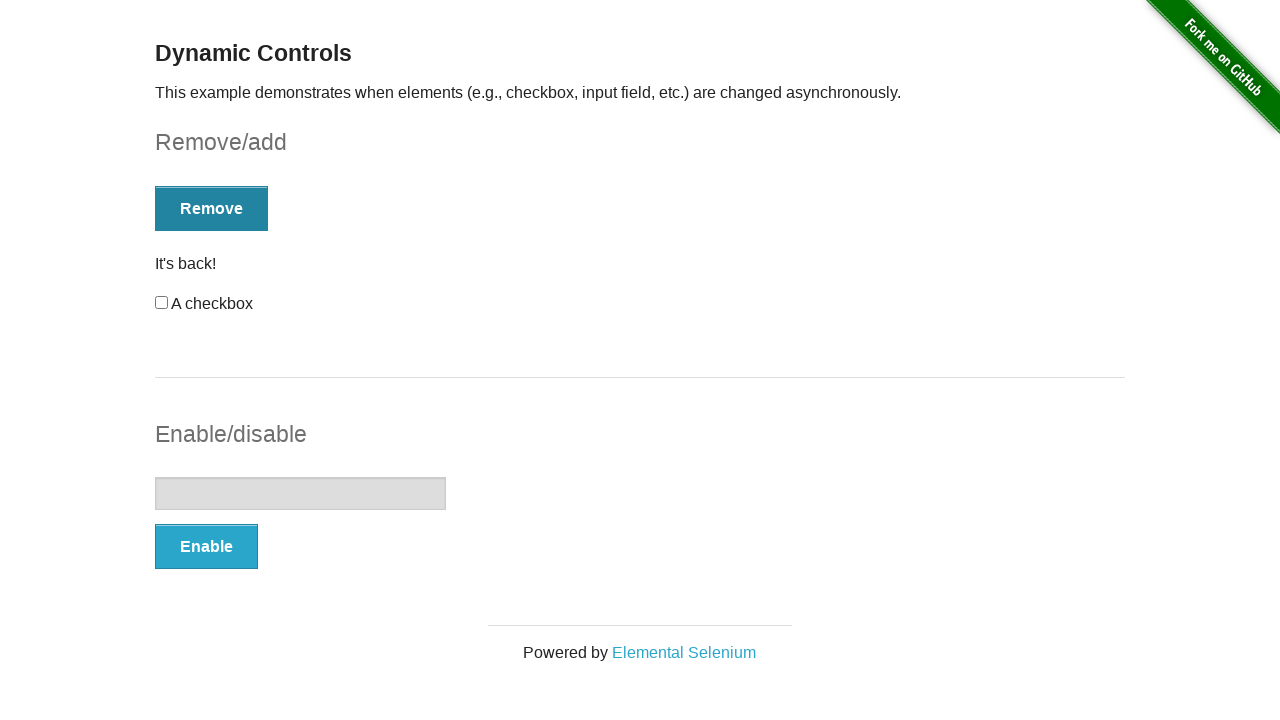